Tests the date picker calendar on American Airlines website by opening the calendar, navigating through months until December is reached, and selecting the 4th day of that month.

Starting URL: https://www.aa.com/homePage.do?locale=en_US

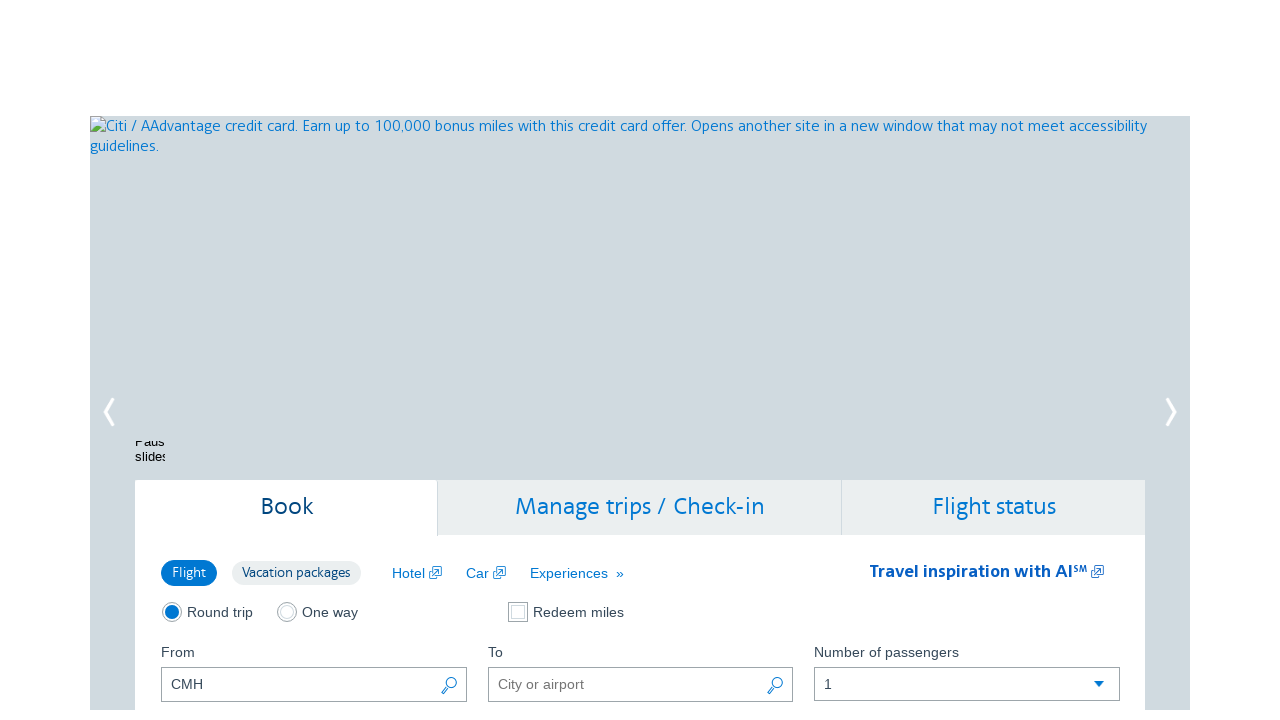

Clicked calendar trigger button to open date picker at (450, 360) on (//button[@class='ui-datepicker-trigger'])[1]
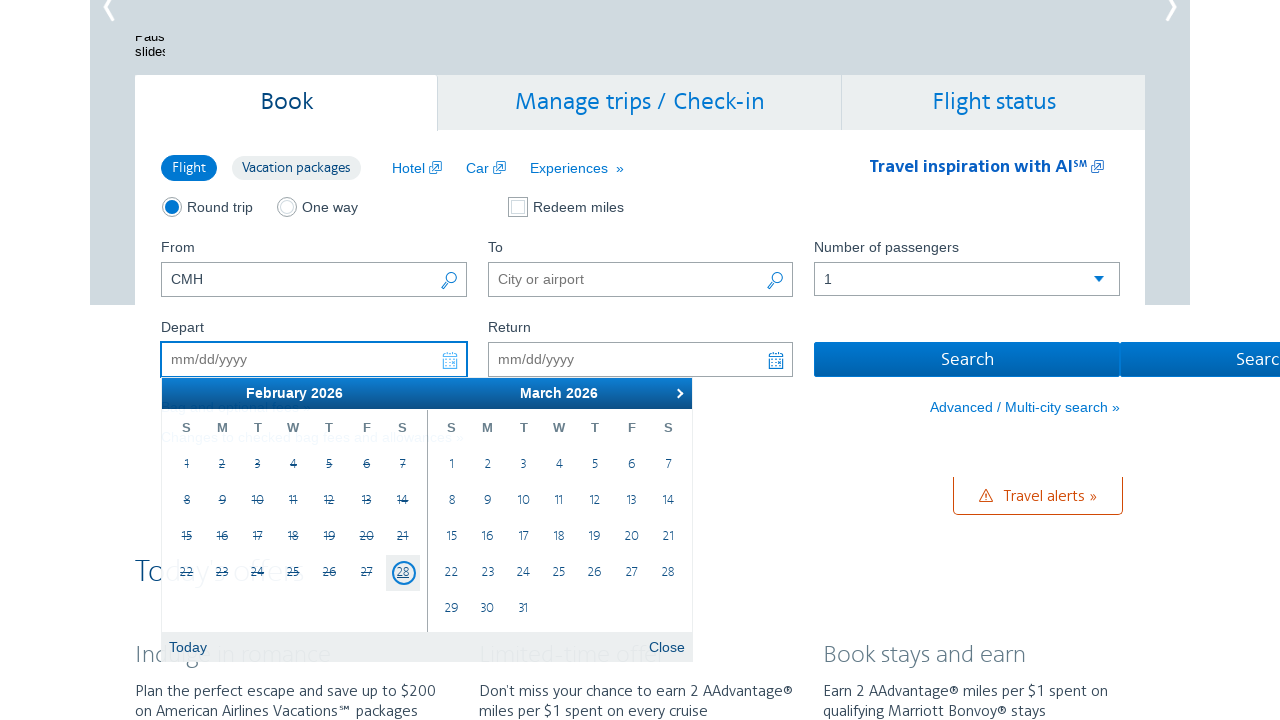

Calendar loaded and month display became visible
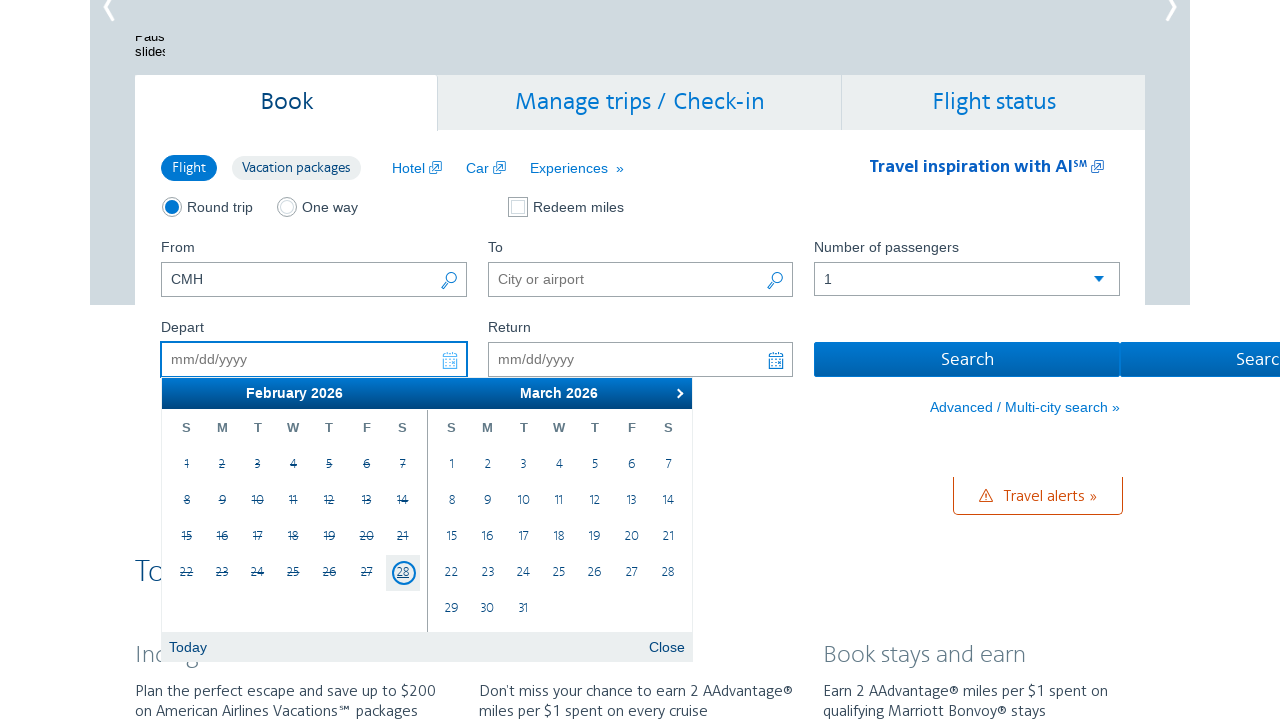

Retrieved current month: February
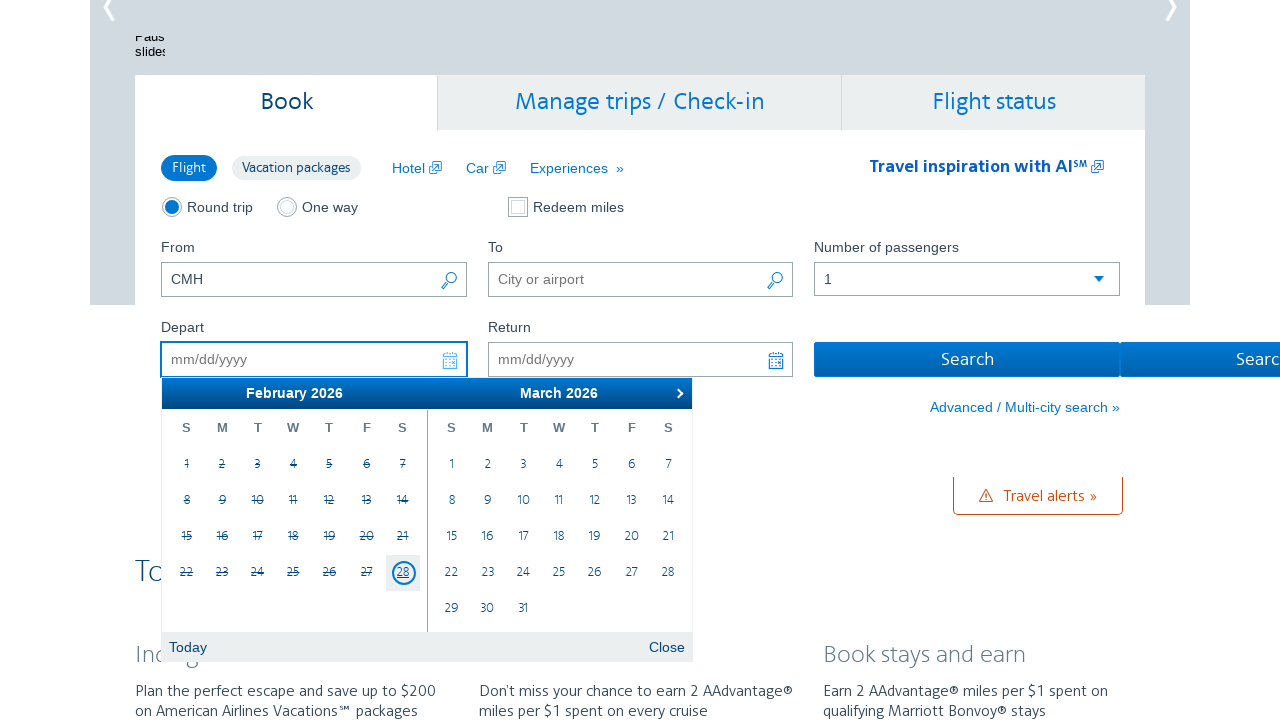

Clicked next button to navigate from February to next month at (677, 393) on xpath=//a[@data-handler='next']
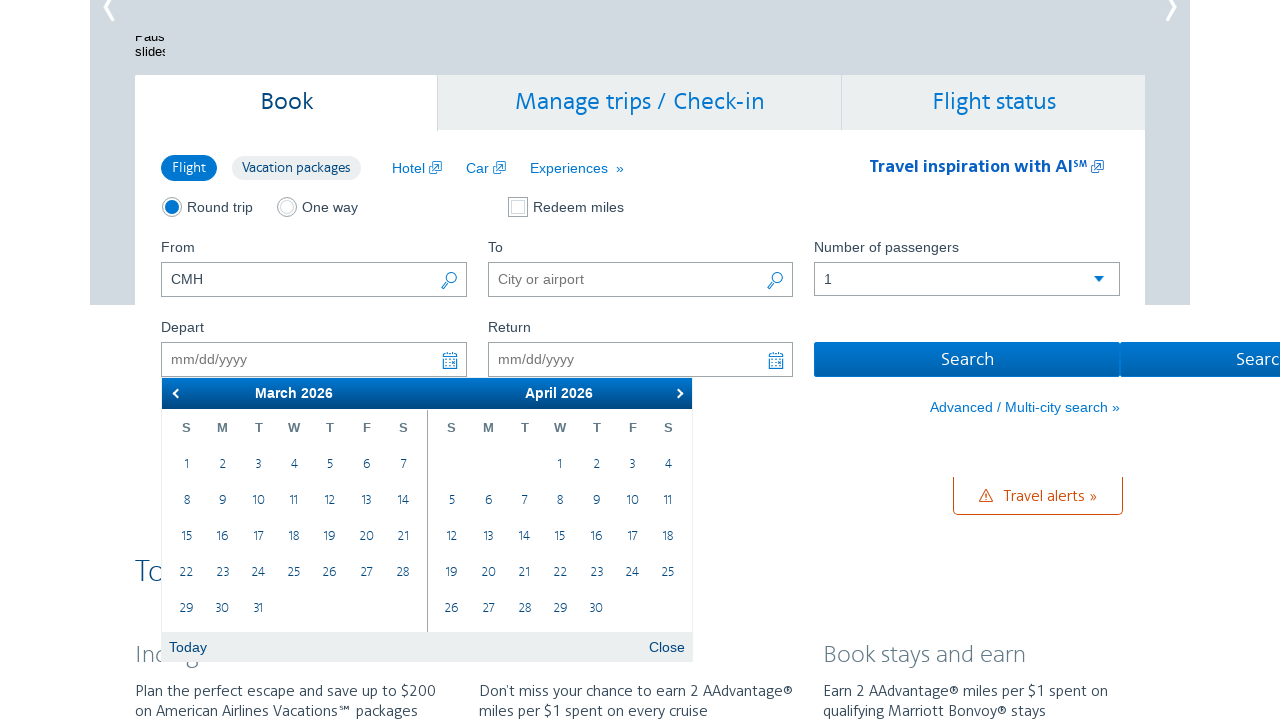

Waited 500ms for calendar to update
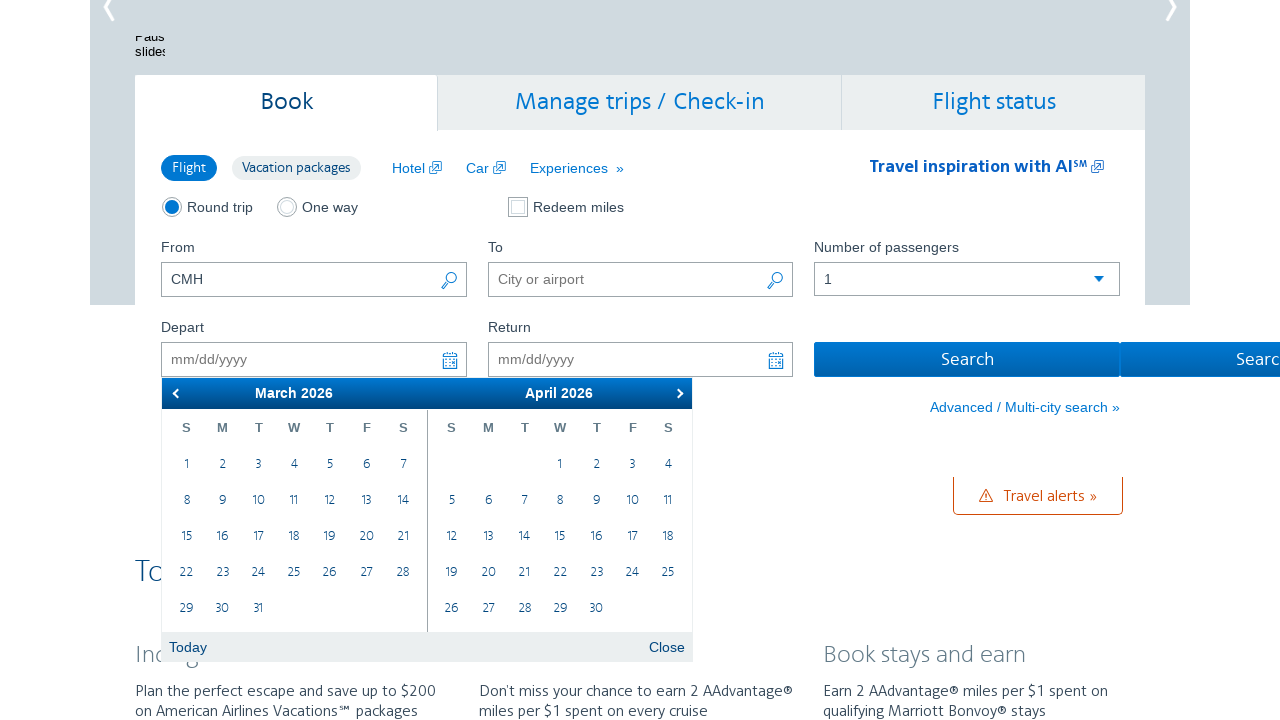

Retrieved current month: March
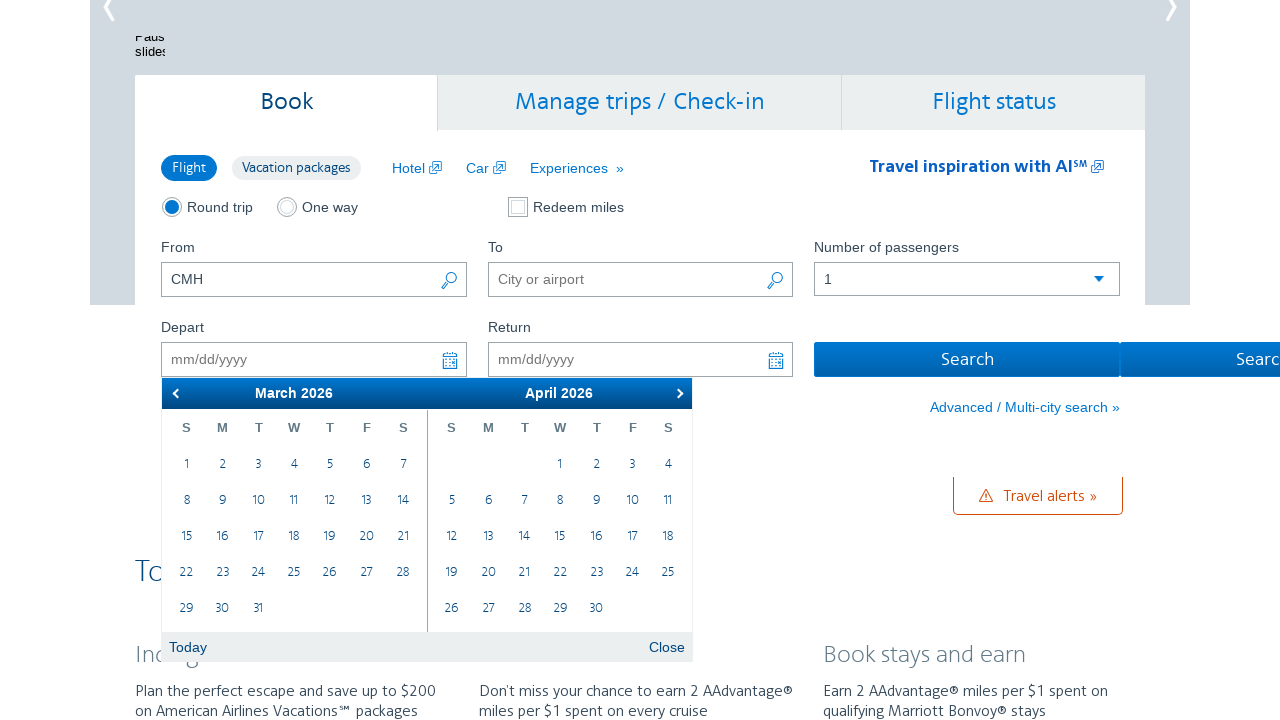

Clicked next button to navigate from March to next month at (677, 393) on xpath=//a[@data-handler='next']
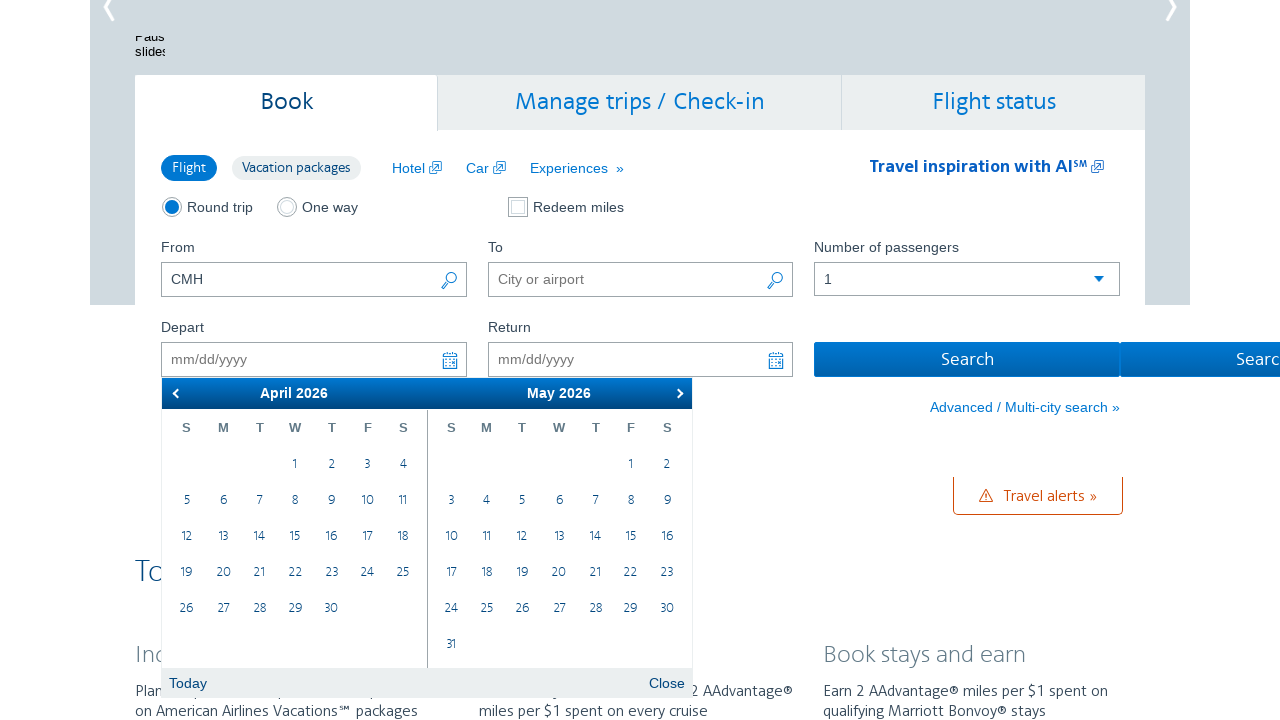

Waited 500ms for calendar to update
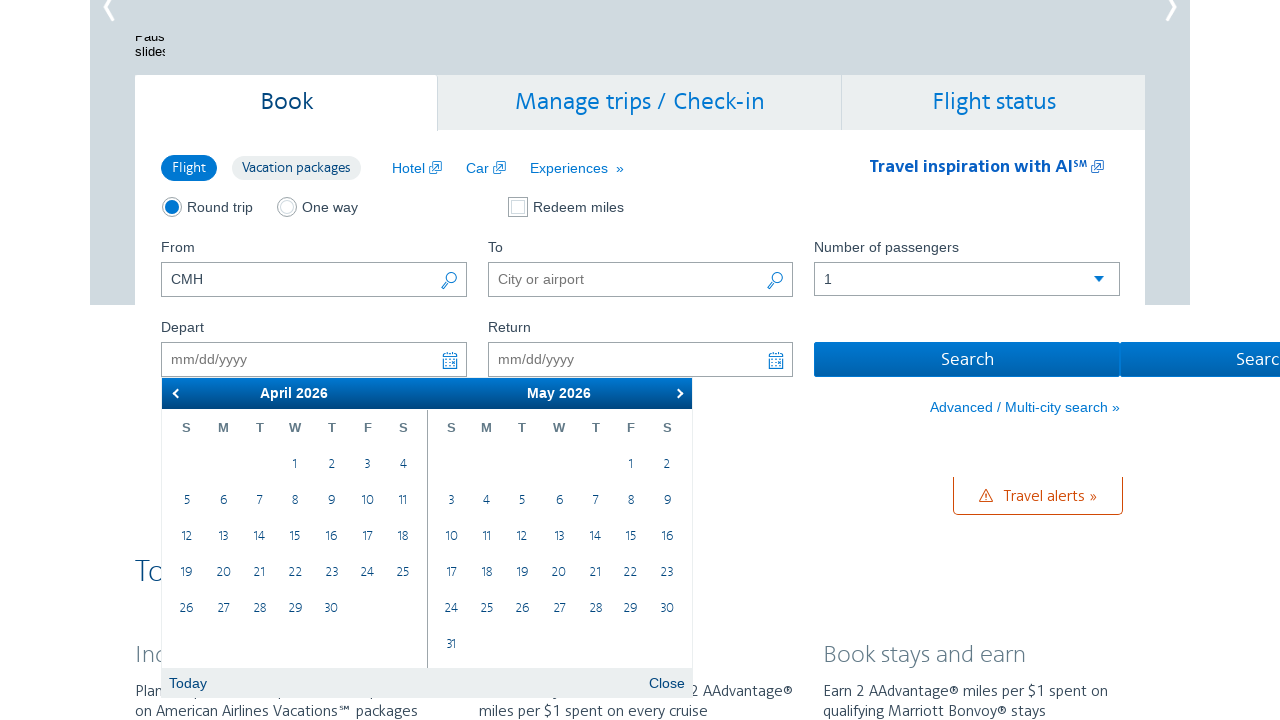

Retrieved current month: April
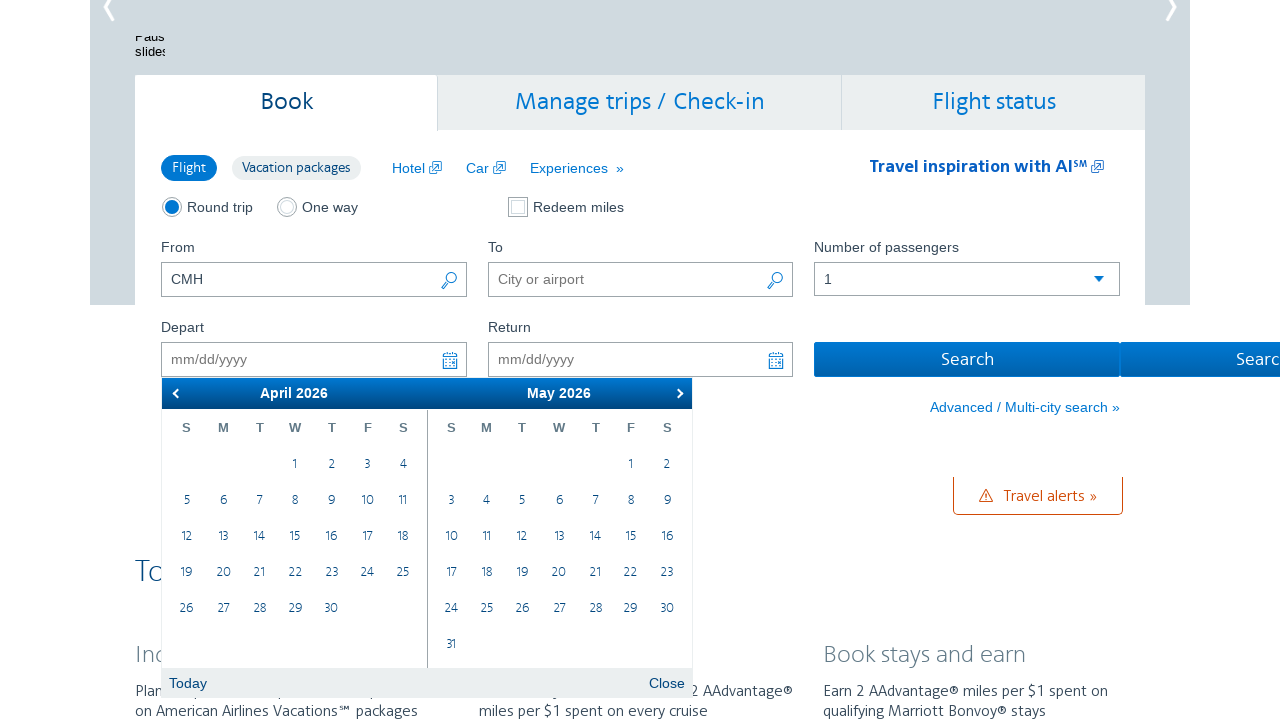

Clicked next button to navigate from April to next month at (677, 393) on xpath=//a[@data-handler='next']
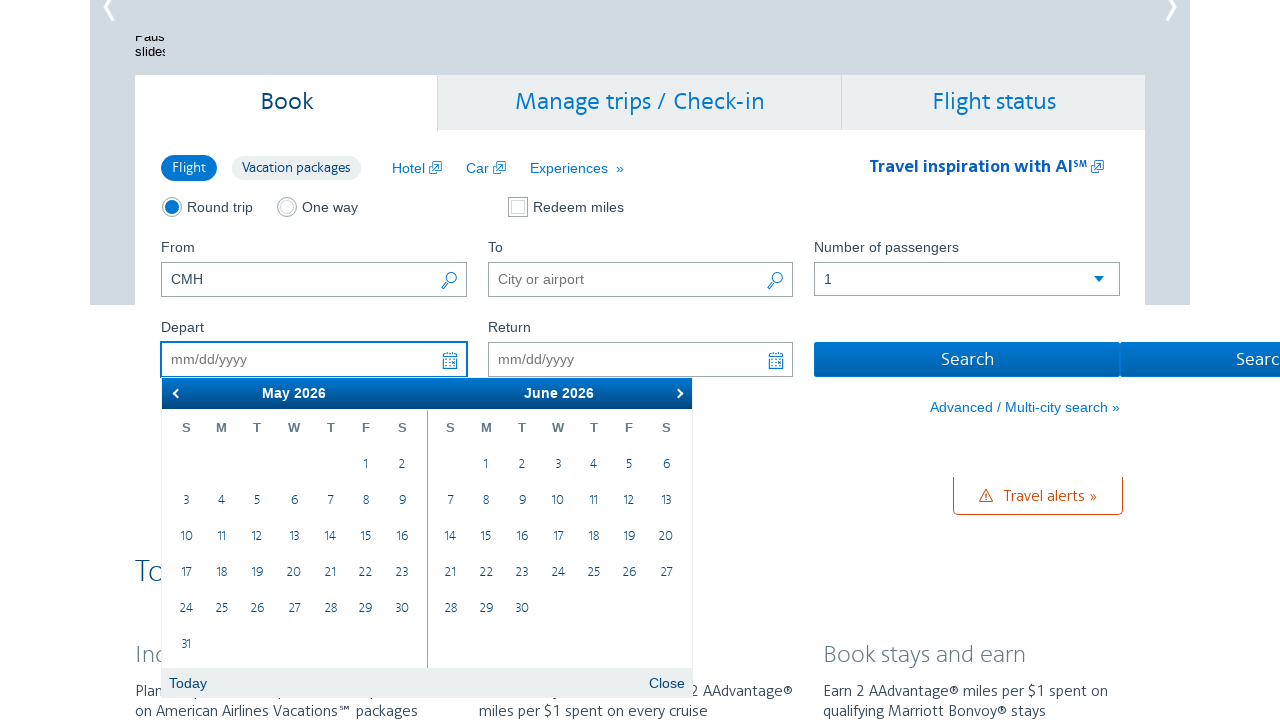

Waited 500ms for calendar to update
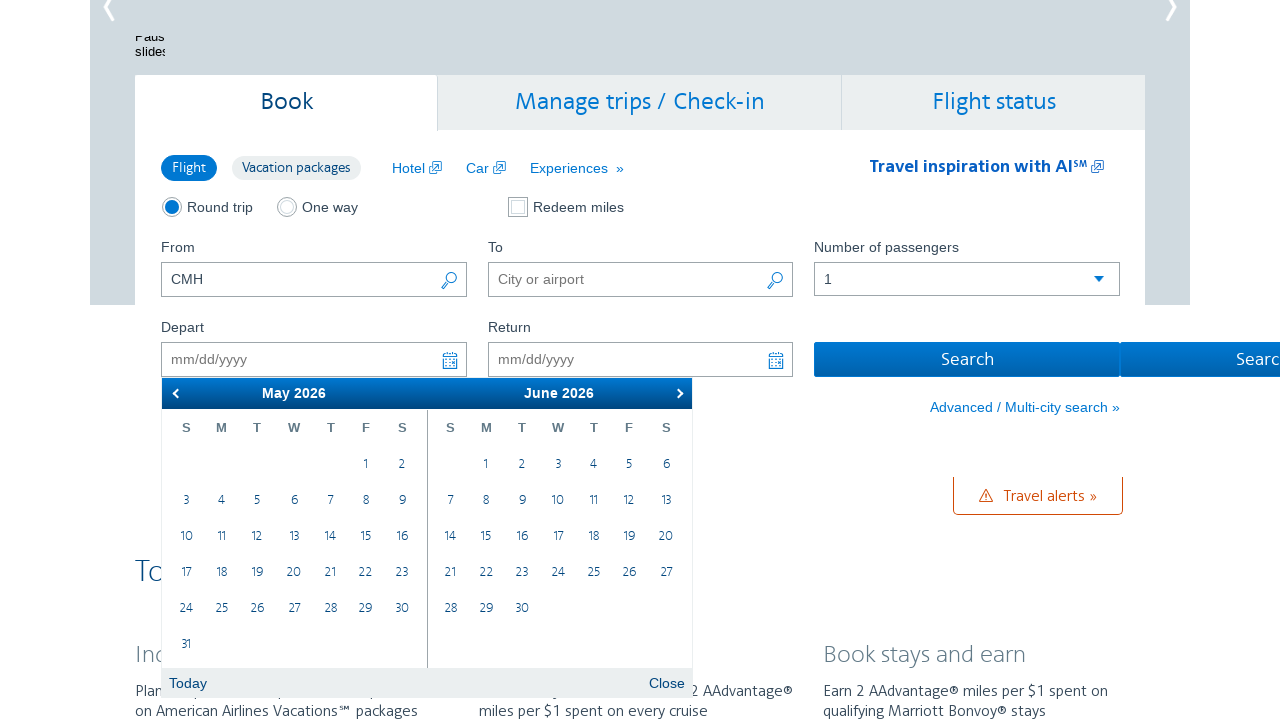

Retrieved current month: May
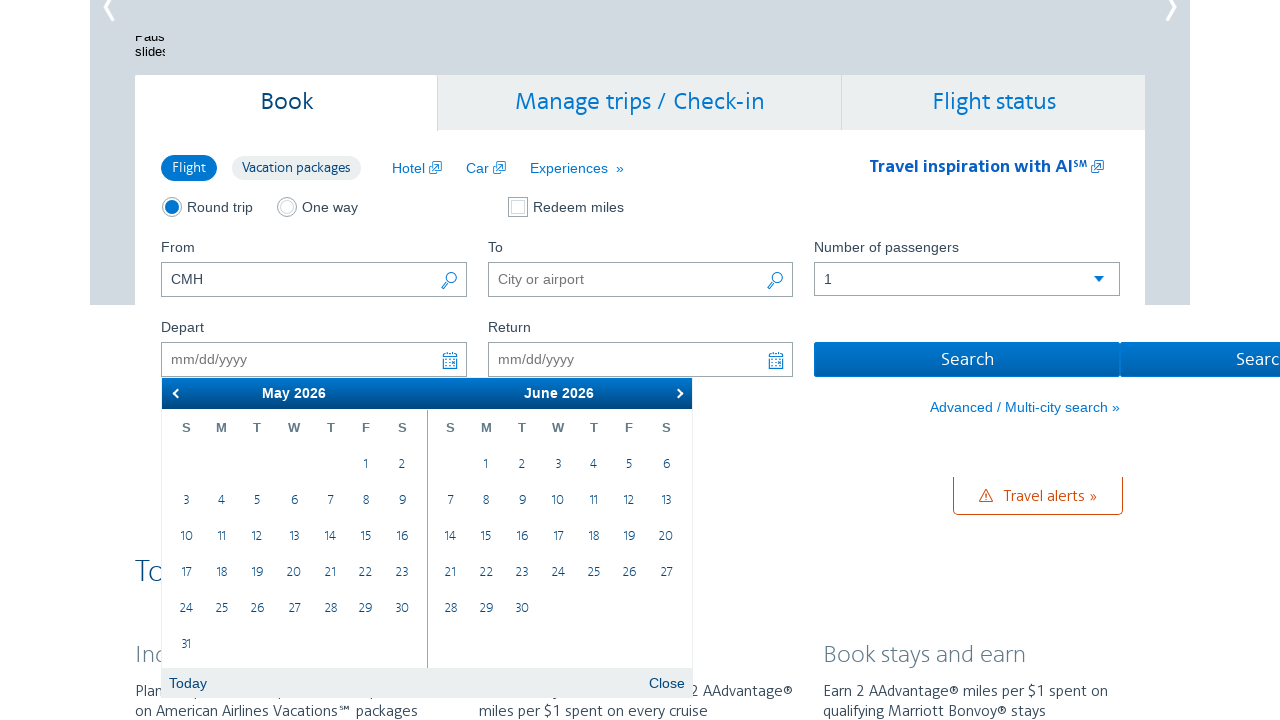

Clicked next button to navigate from May to next month at (677, 393) on xpath=//a[@data-handler='next']
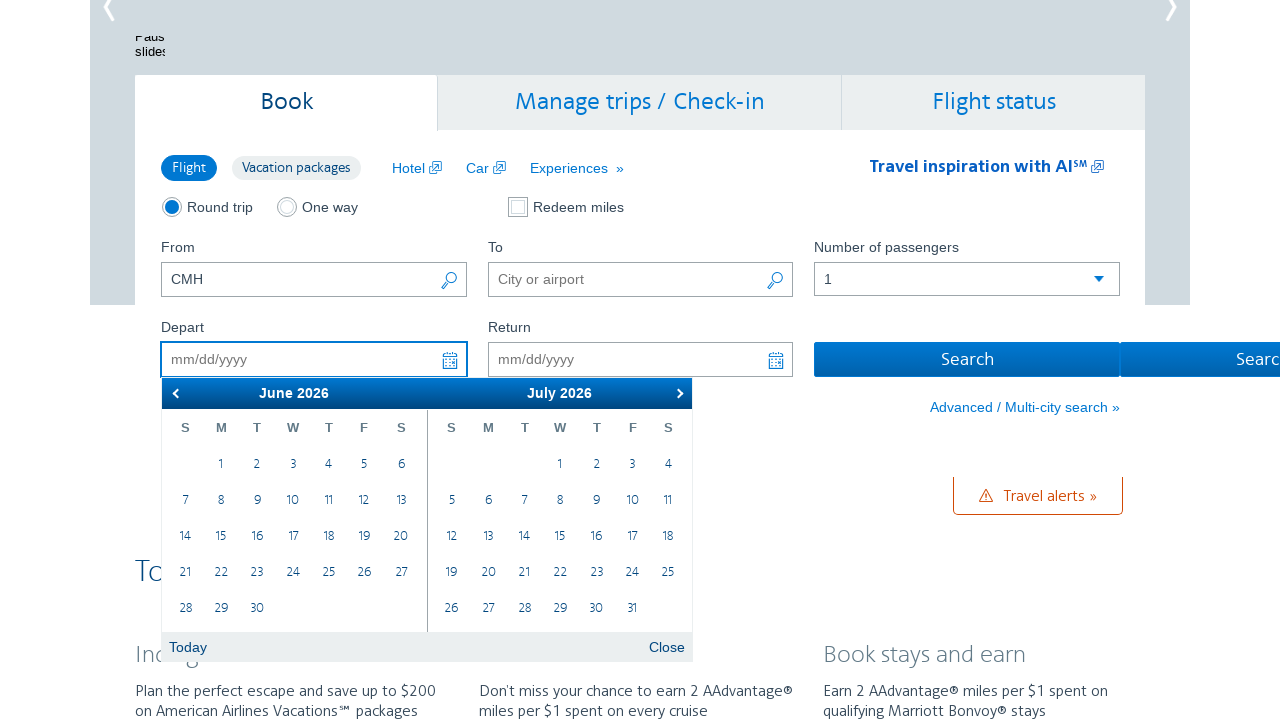

Waited 500ms for calendar to update
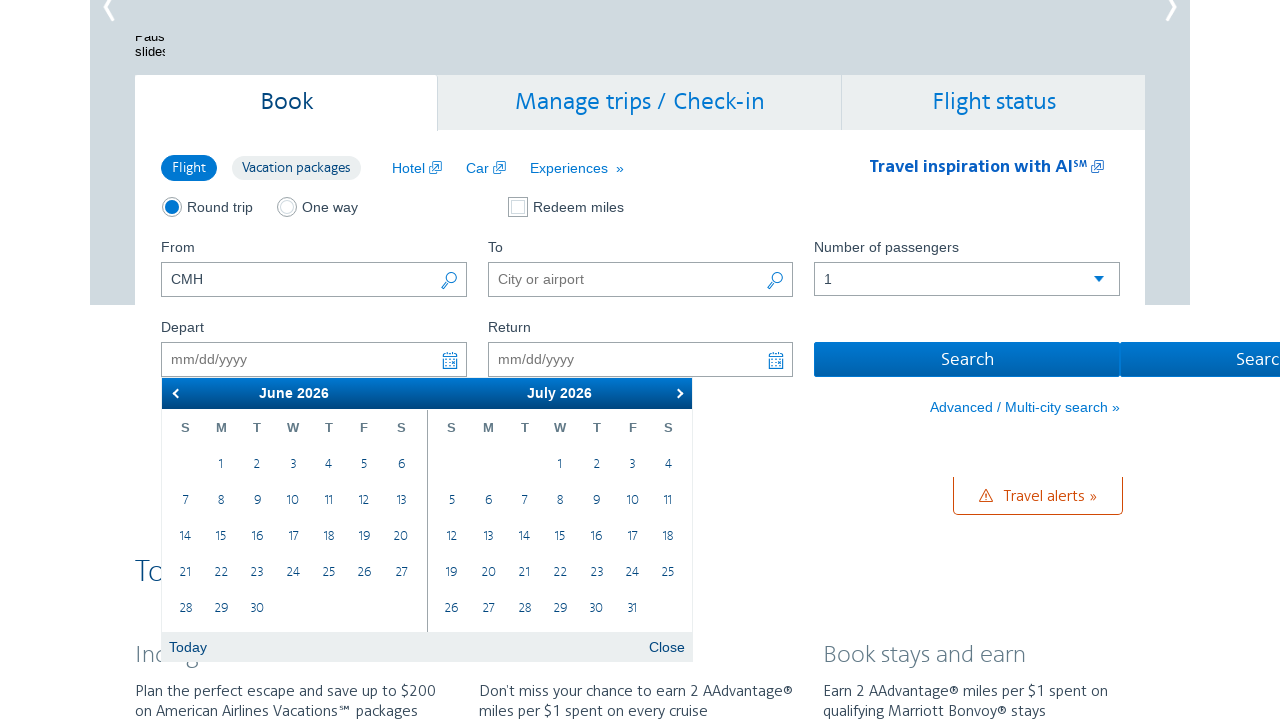

Retrieved current month: June
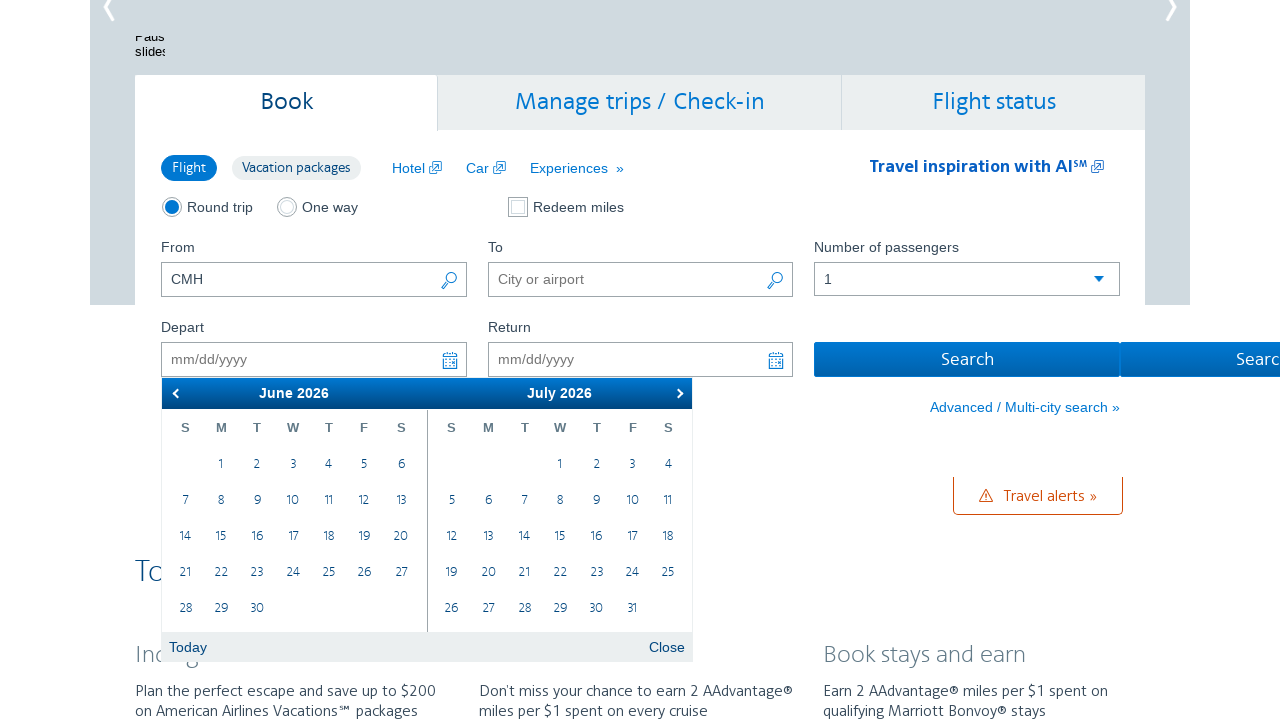

Clicked next button to navigate from June to next month at (677, 393) on xpath=//a[@data-handler='next']
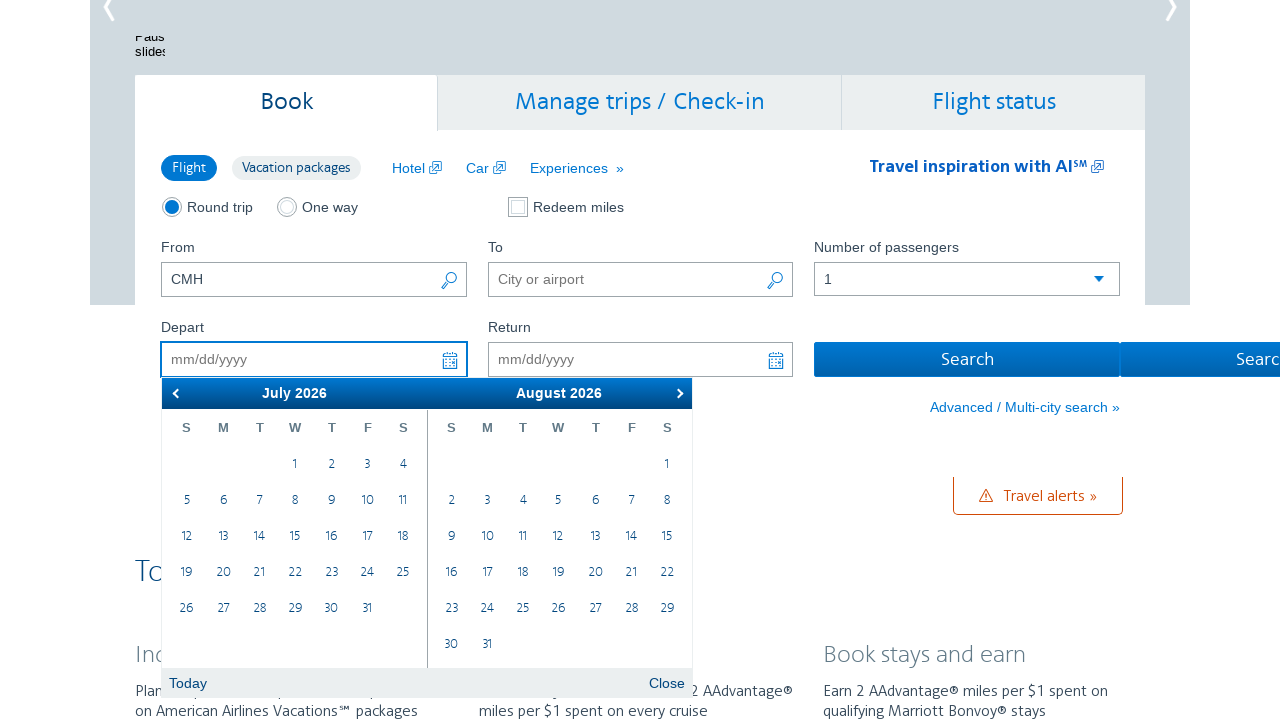

Waited 500ms for calendar to update
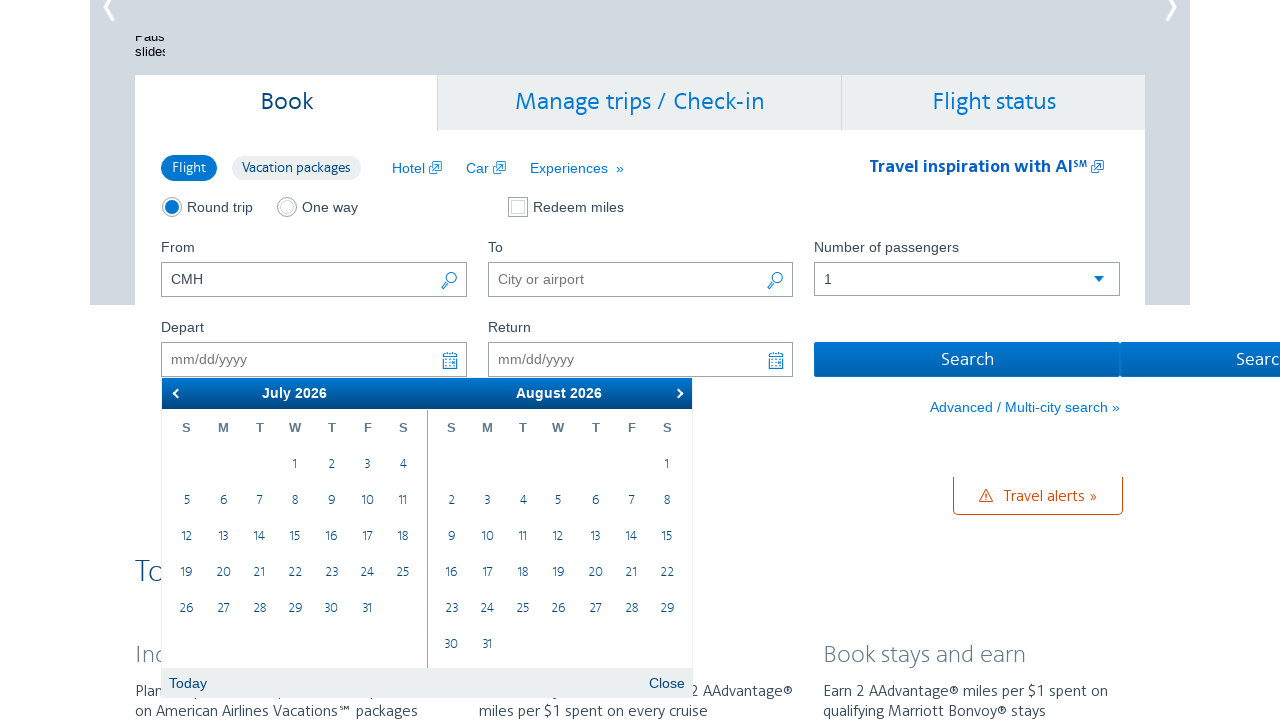

Retrieved current month: July
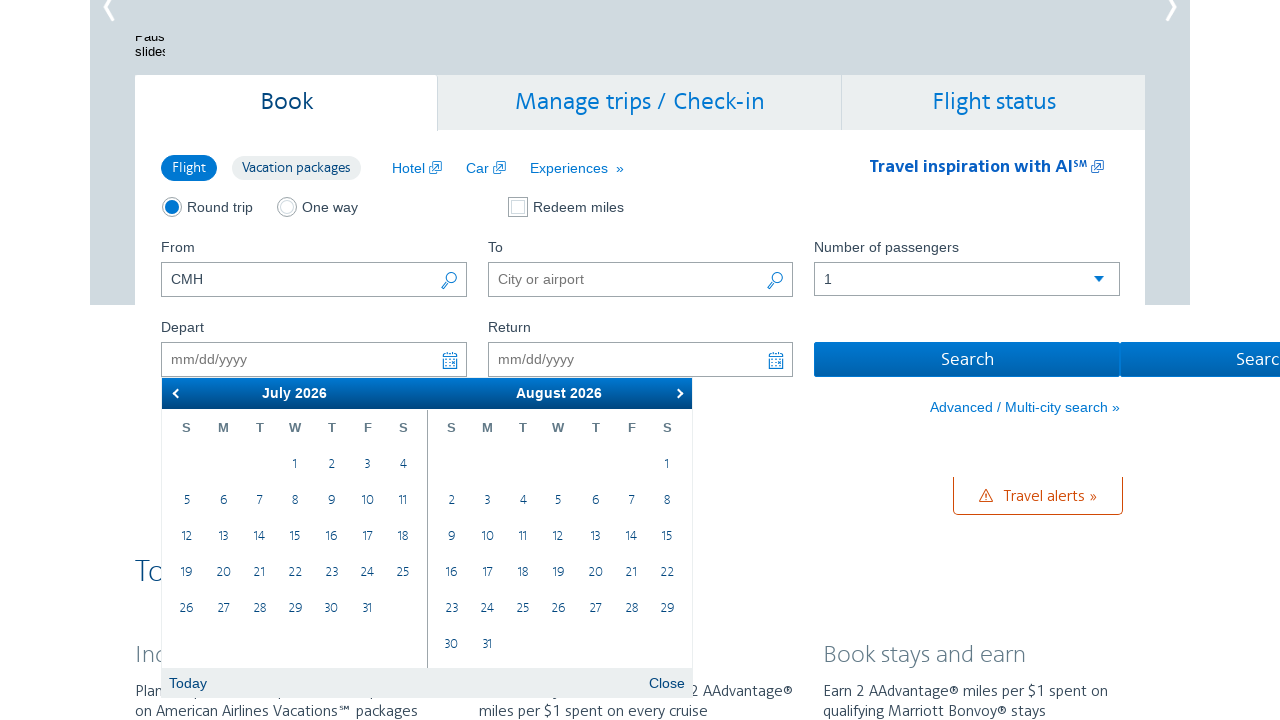

Clicked next button to navigate from July to next month at (677, 393) on xpath=//a[@data-handler='next']
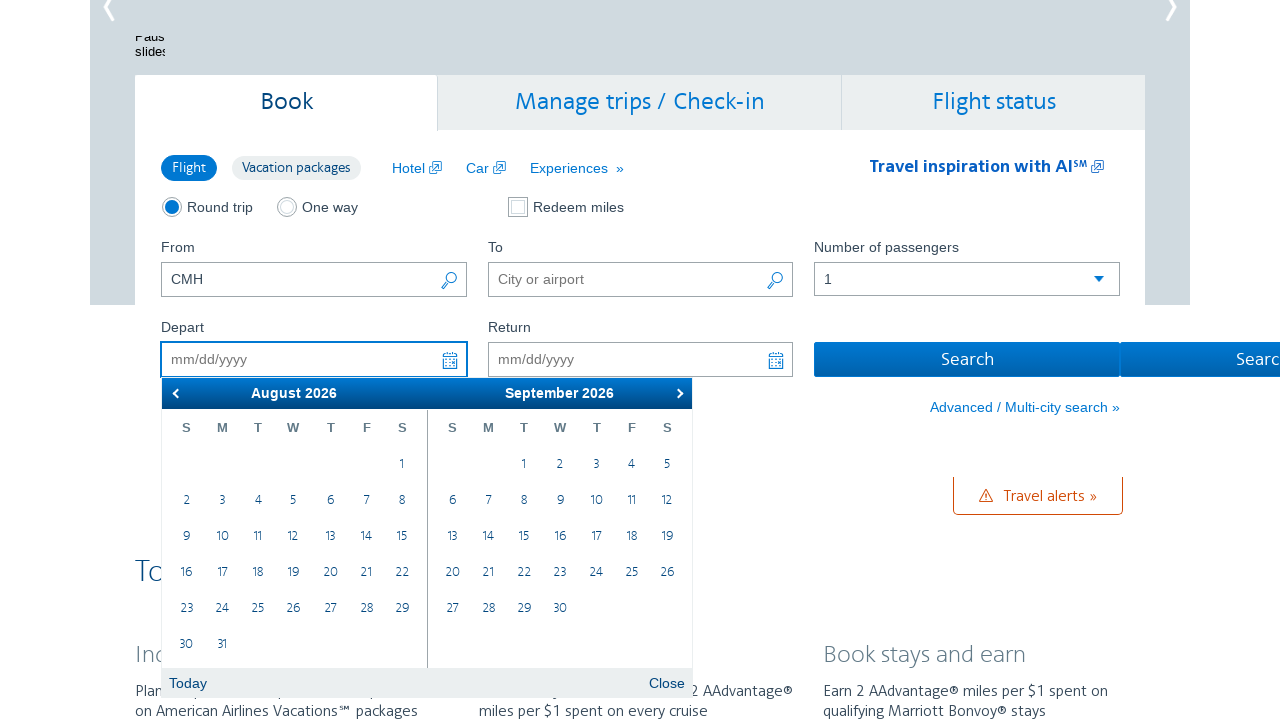

Waited 500ms for calendar to update
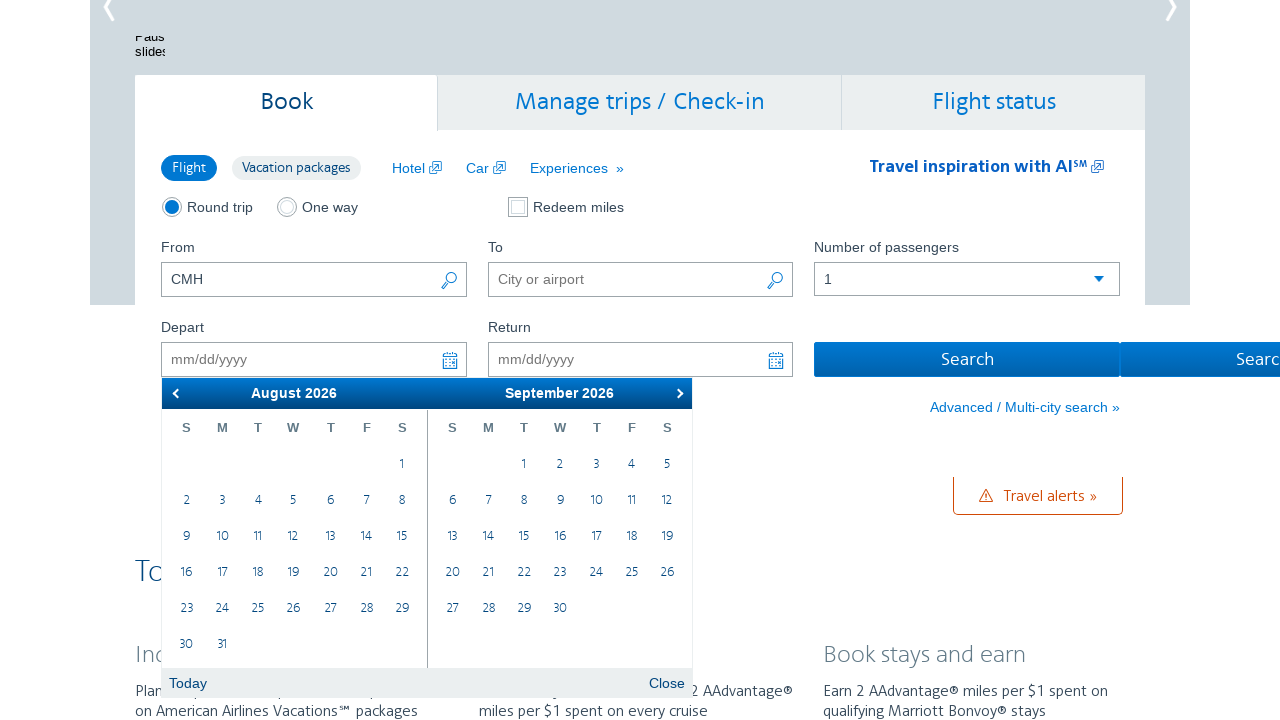

Retrieved current month: August
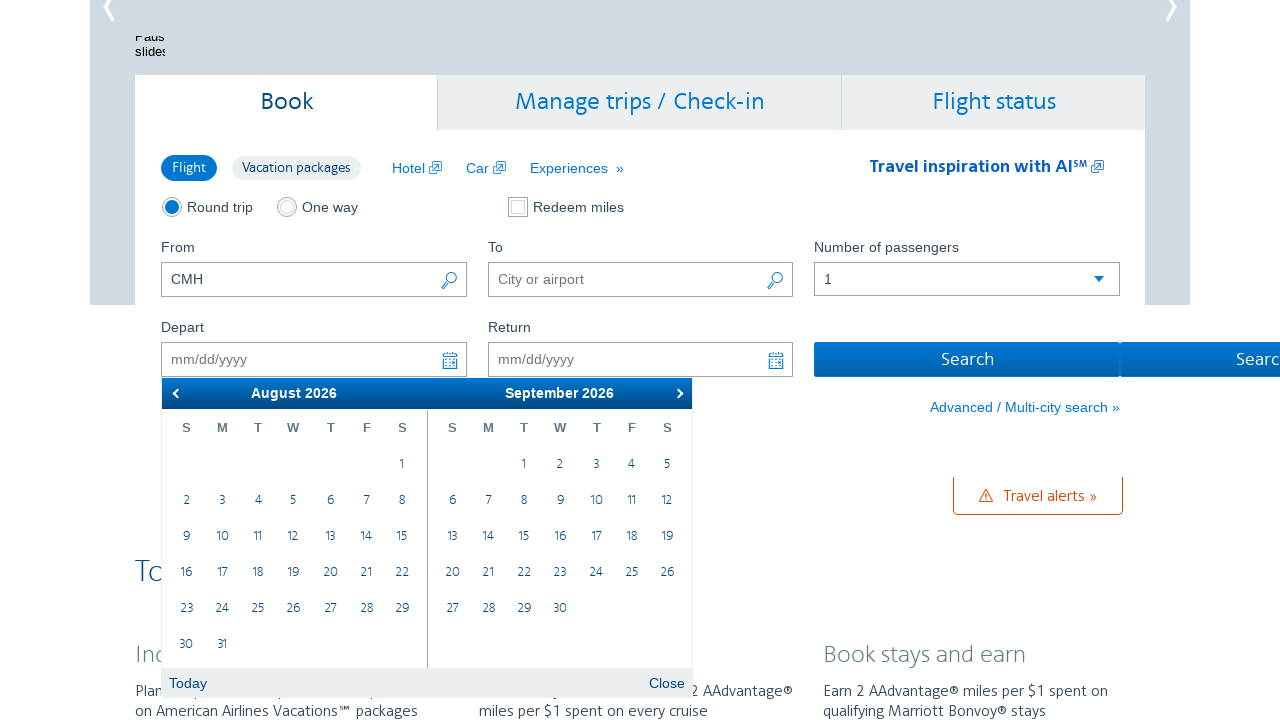

Clicked next button to navigate from August to next month at (677, 393) on xpath=//a[@data-handler='next']
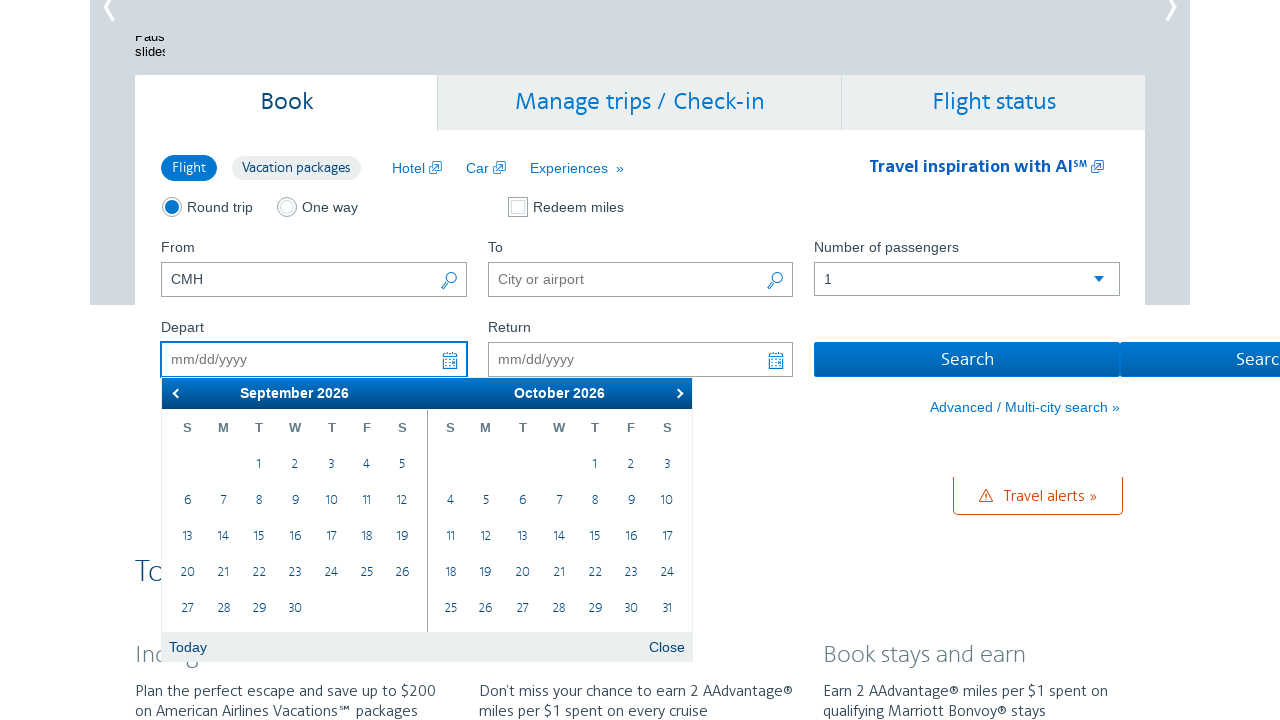

Waited 500ms for calendar to update
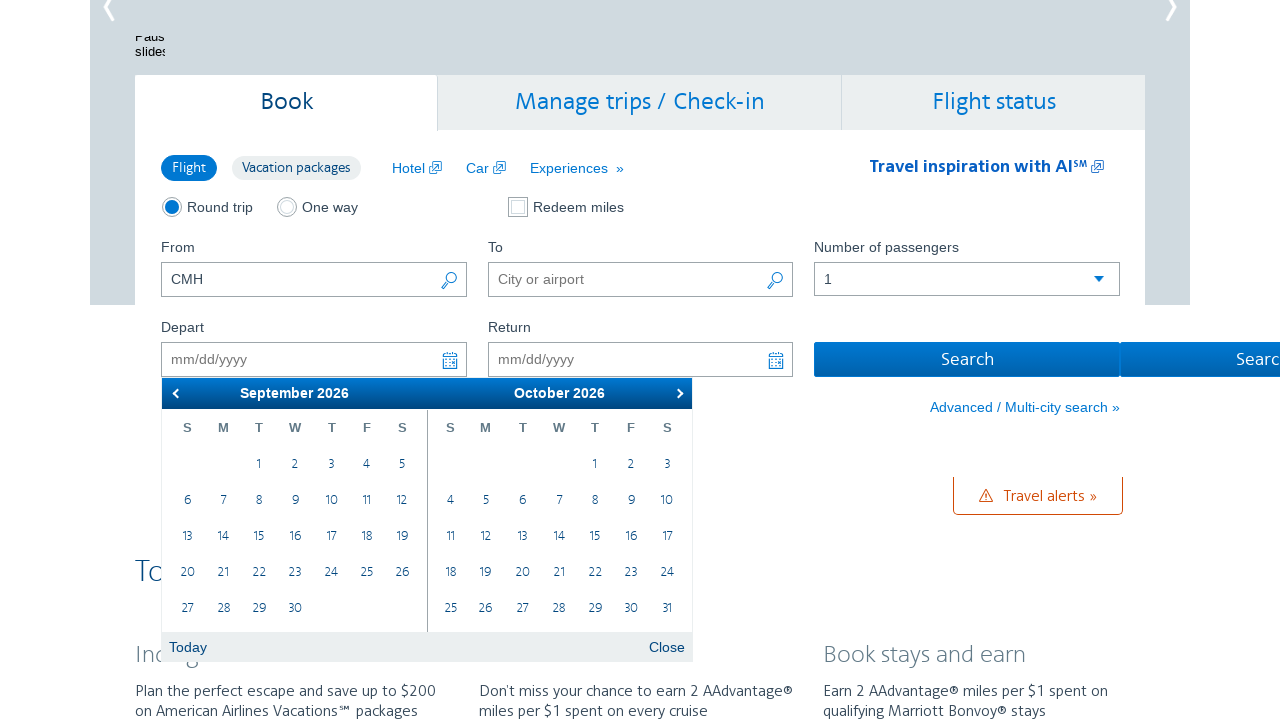

Retrieved current month: September
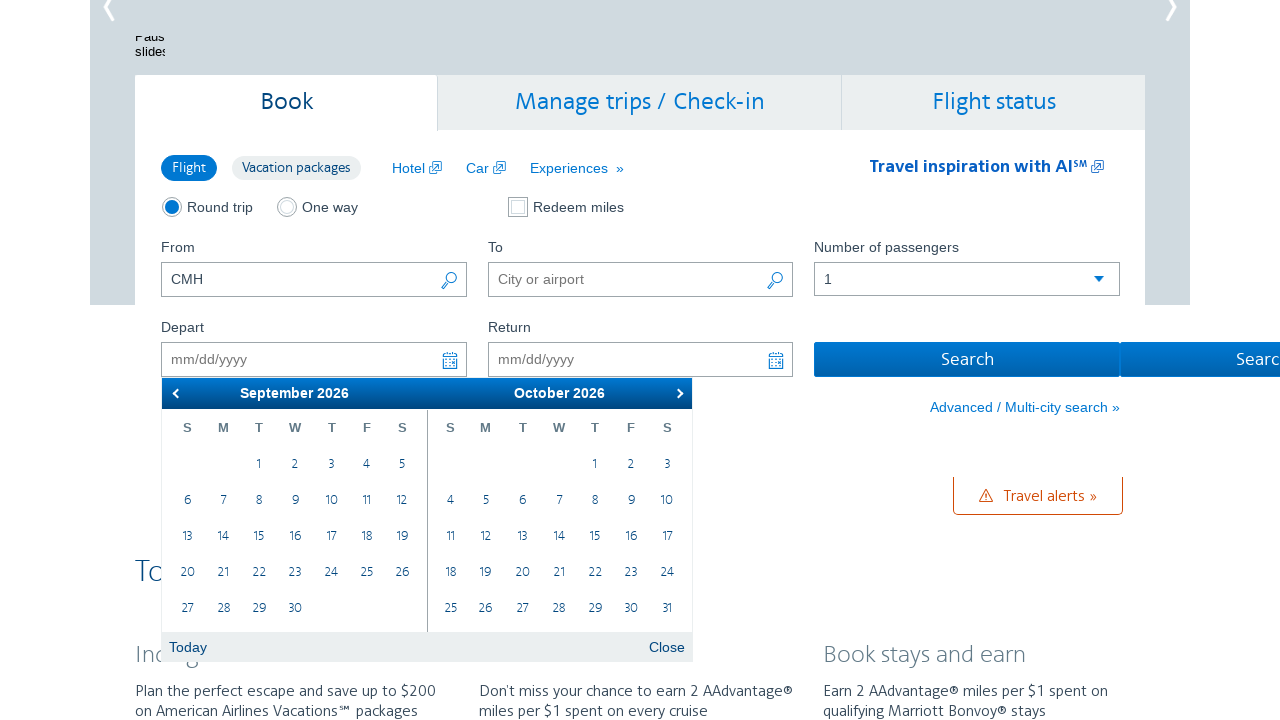

Clicked next button to navigate from September to next month at (677, 393) on xpath=//a[@data-handler='next']
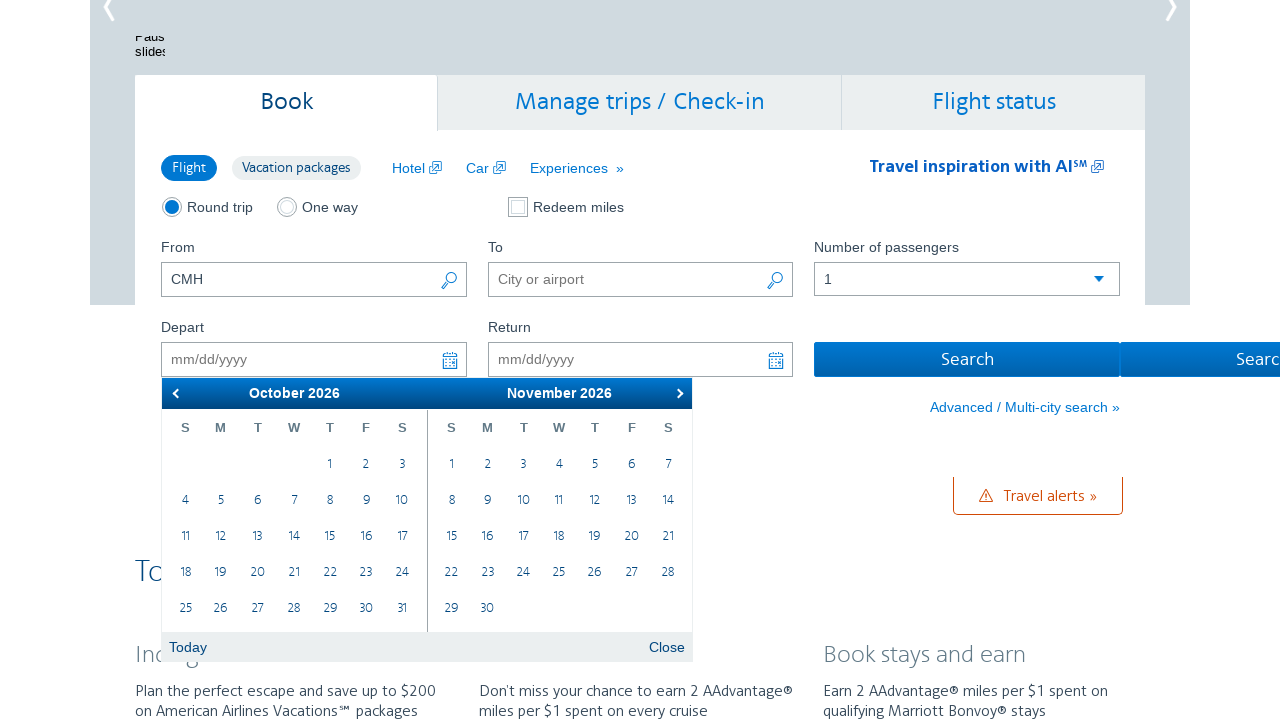

Waited 500ms for calendar to update
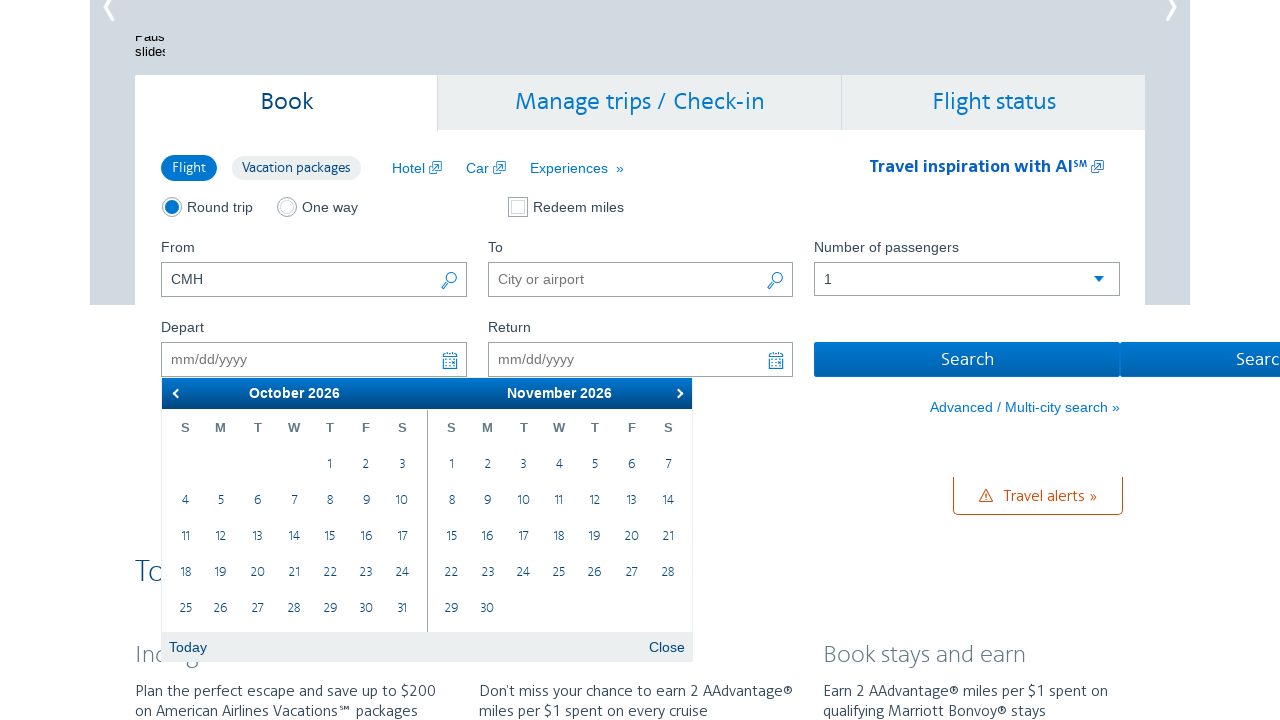

Retrieved current month: October
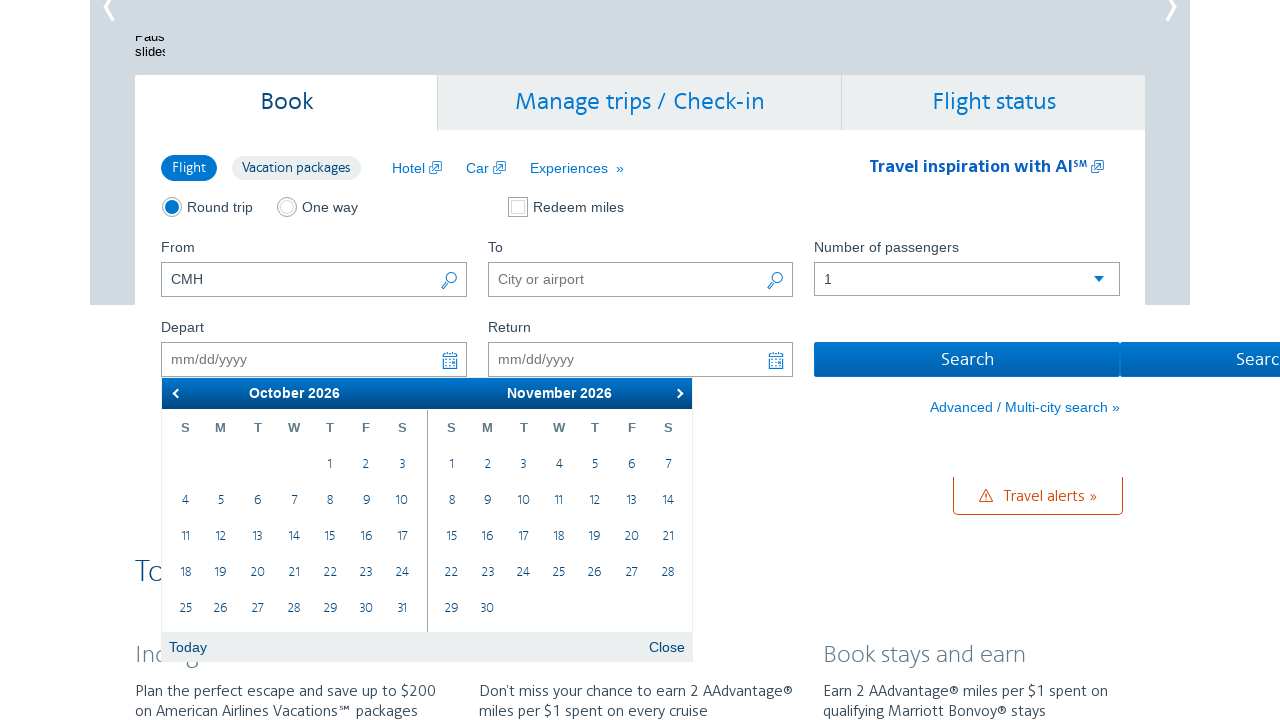

Clicked next button to navigate from October to next month at (677, 393) on xpath=//a[@data-handler='next']
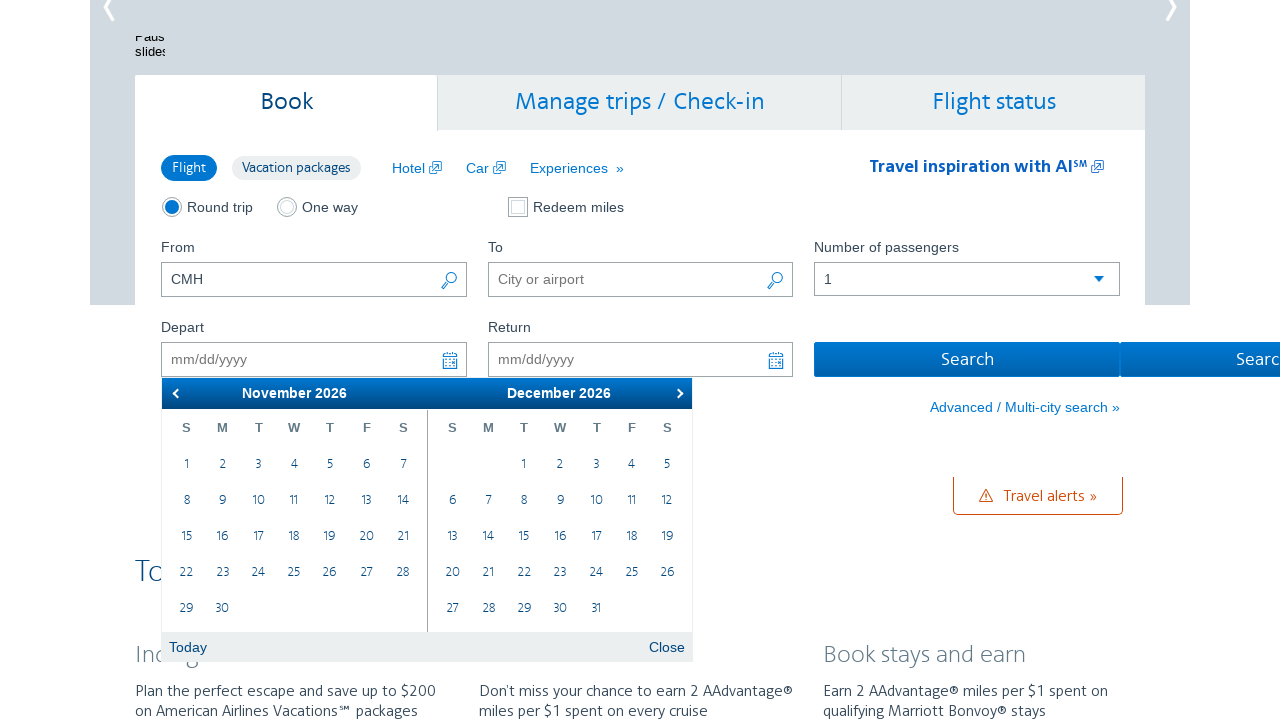

Waited 500ms for calendar to update
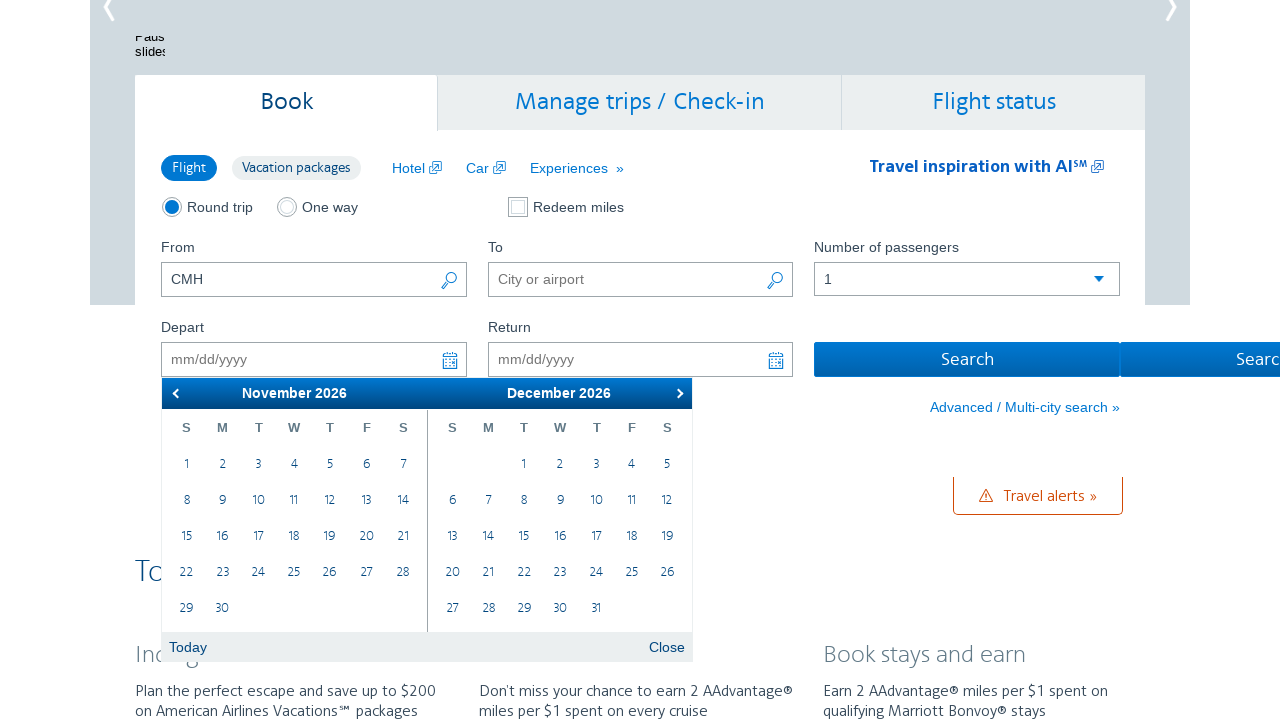

Retrieved current month: November
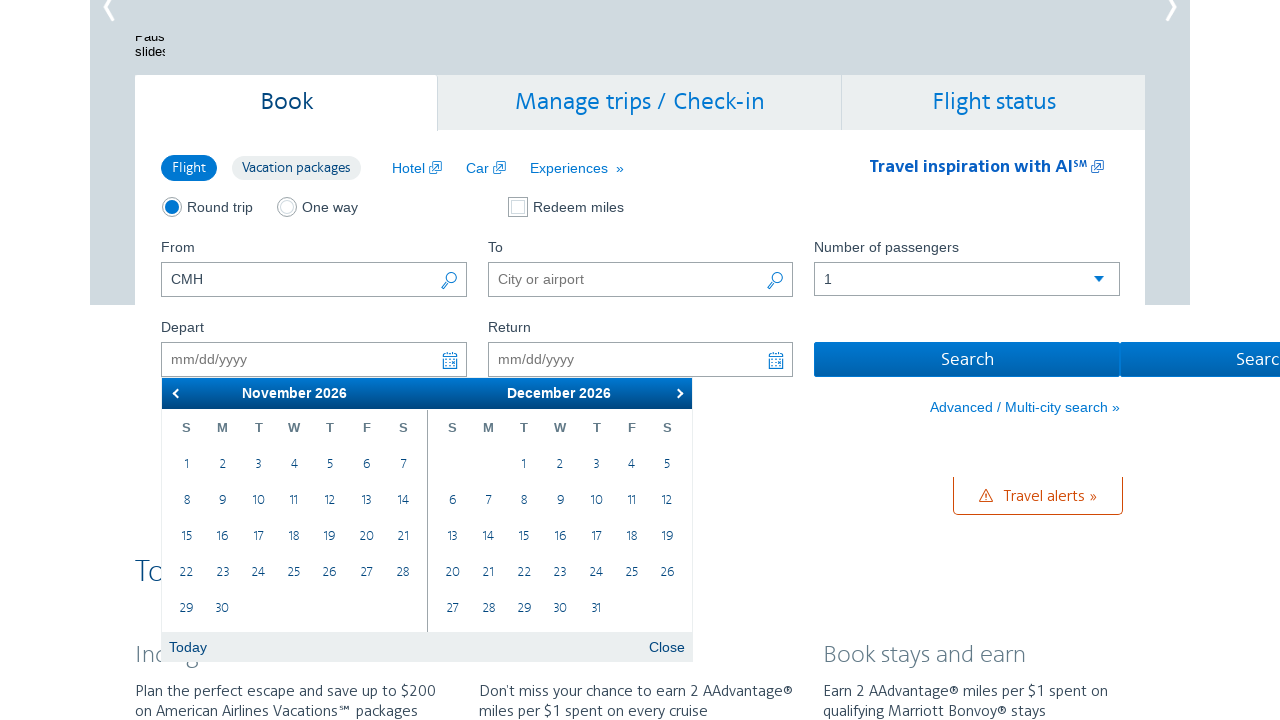

Clicked next button to navigate from November to next month at (677, 393) on xpath=//a[@data-handler='next']
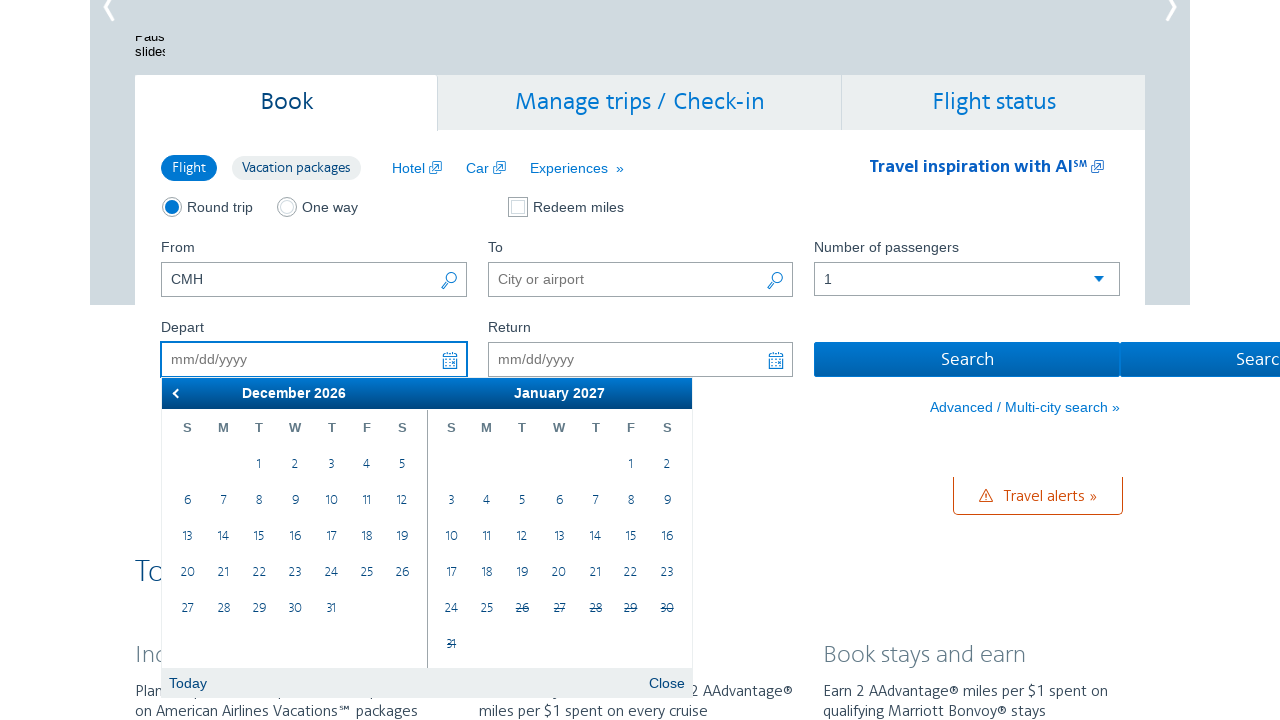

Waited 500ms for calendar to update
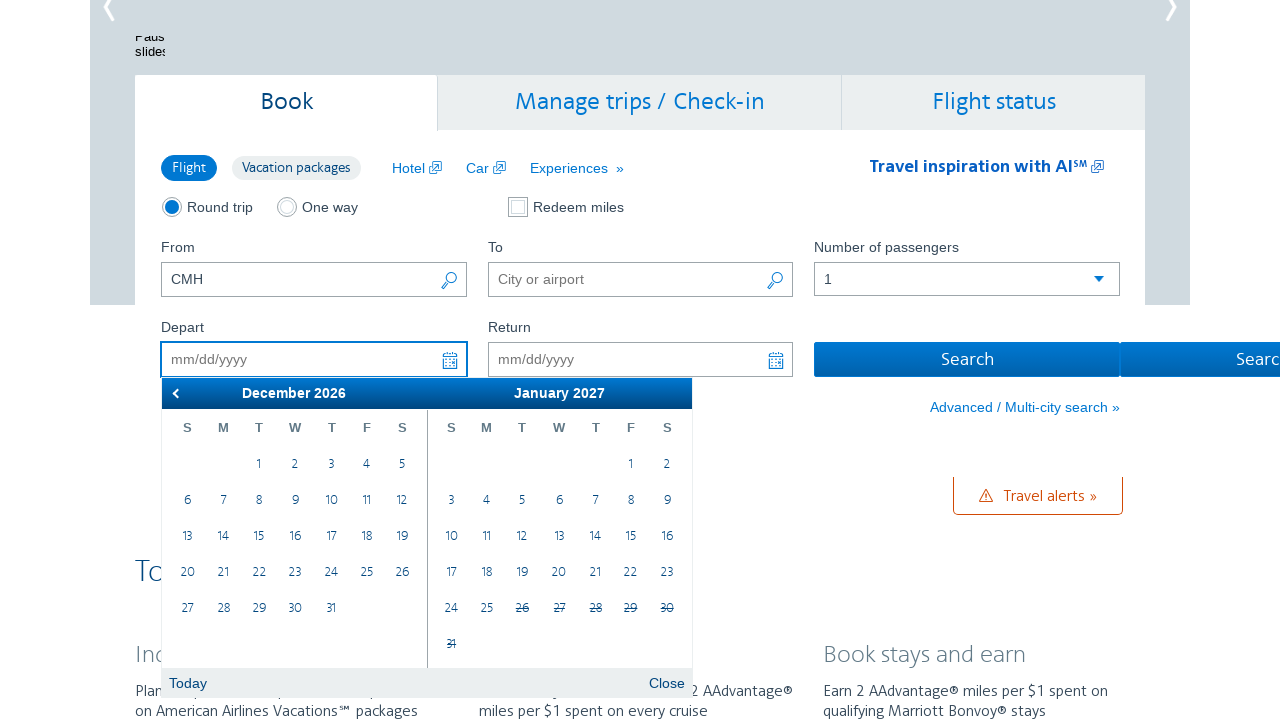

Retrieved current month: December
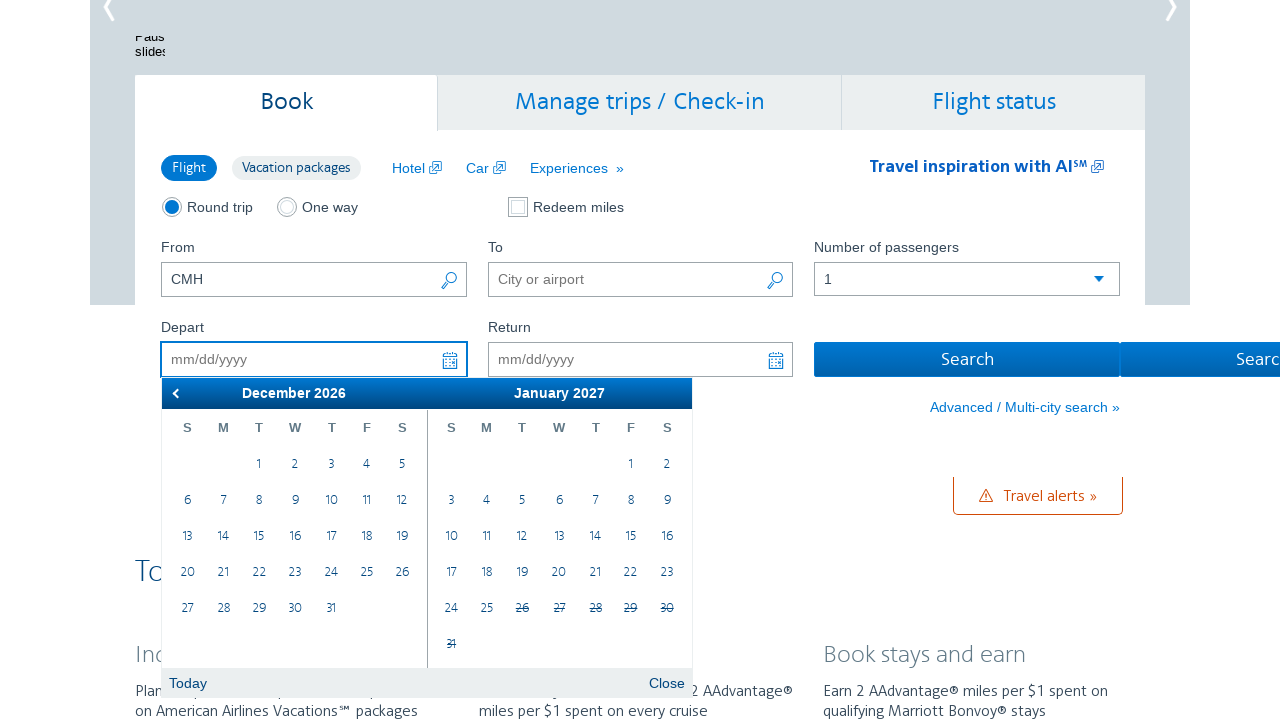

Found 77 date cells in December calendar
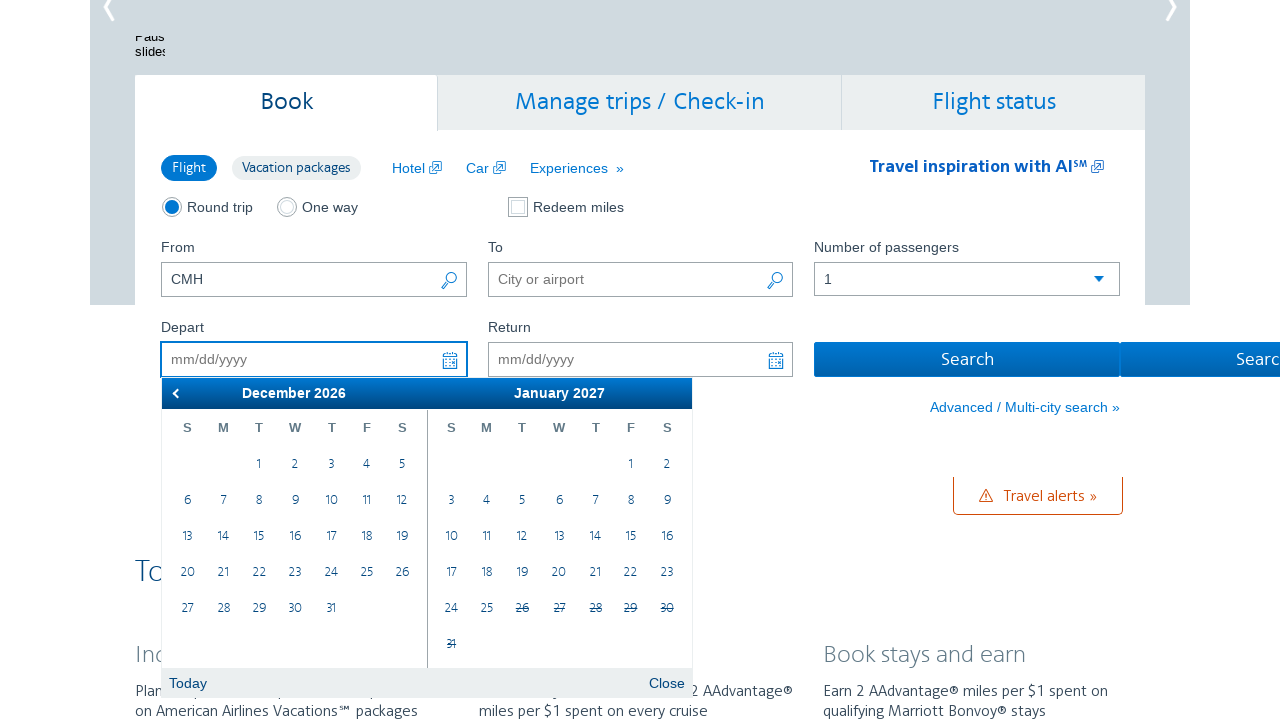

Clicked on December 4th in the calendar at (367, 465) on xpath=//table[@class='ui-datepicker-calendar']/tbody/tr/td >> nth=5
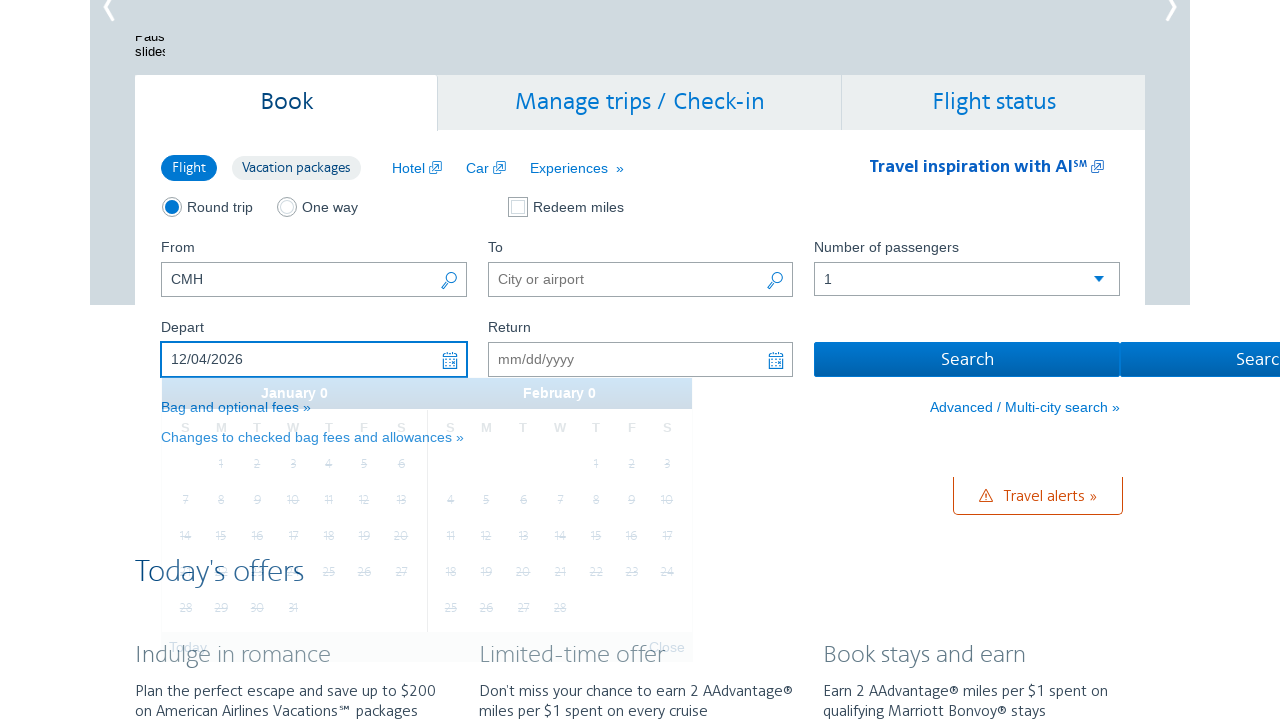

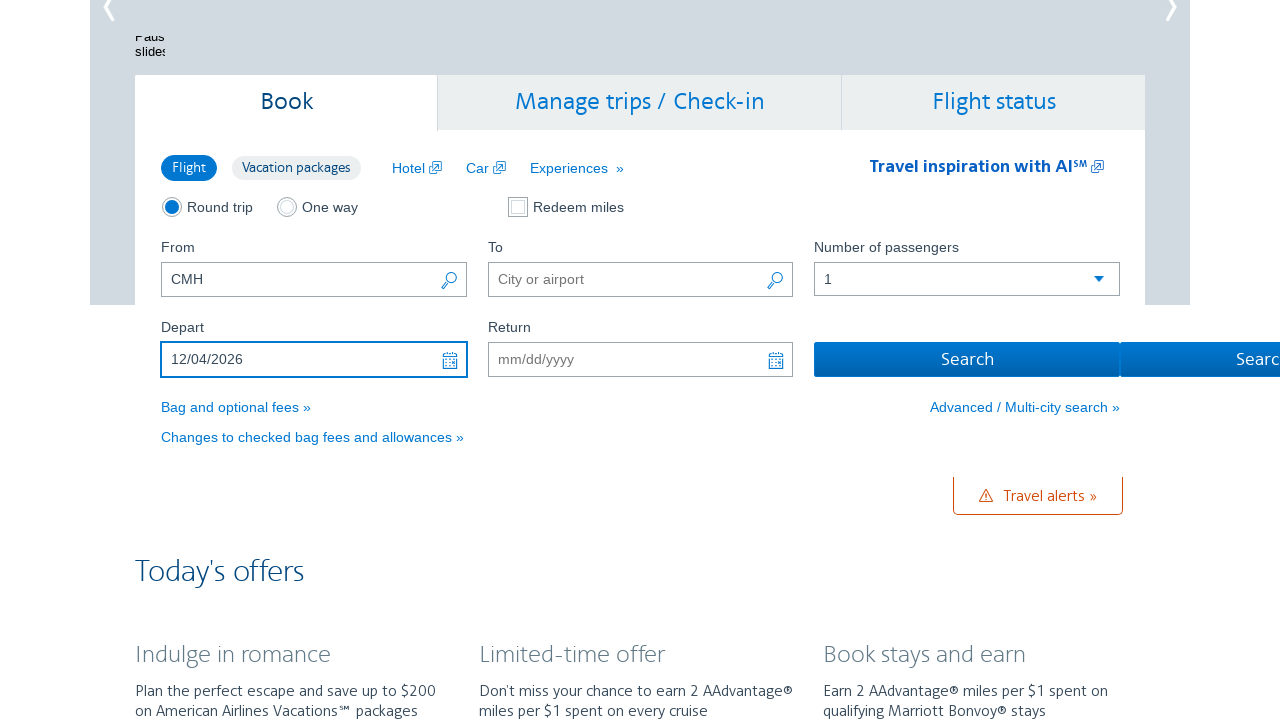